Tests dynamic controls functionality by navigating to the Dynamic Controls page, checking a checkbox, removing it, verifying it's gone, adding it back, and verifying it returns.

Starting URL: https://the-internet.herokuapp.com/

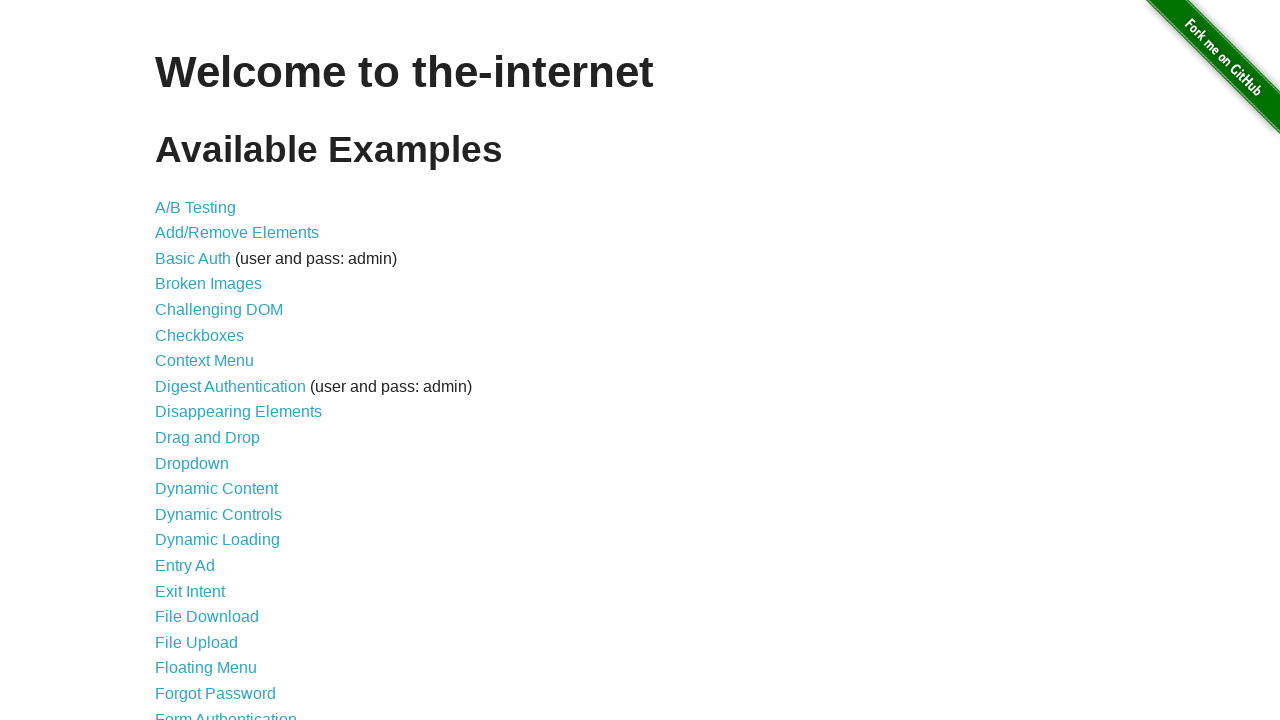

Clicked on Dynamic Controls link at (218, 514) on xpath=//a[@href='/dynamic_controls' and text()='Dynamic Controls']
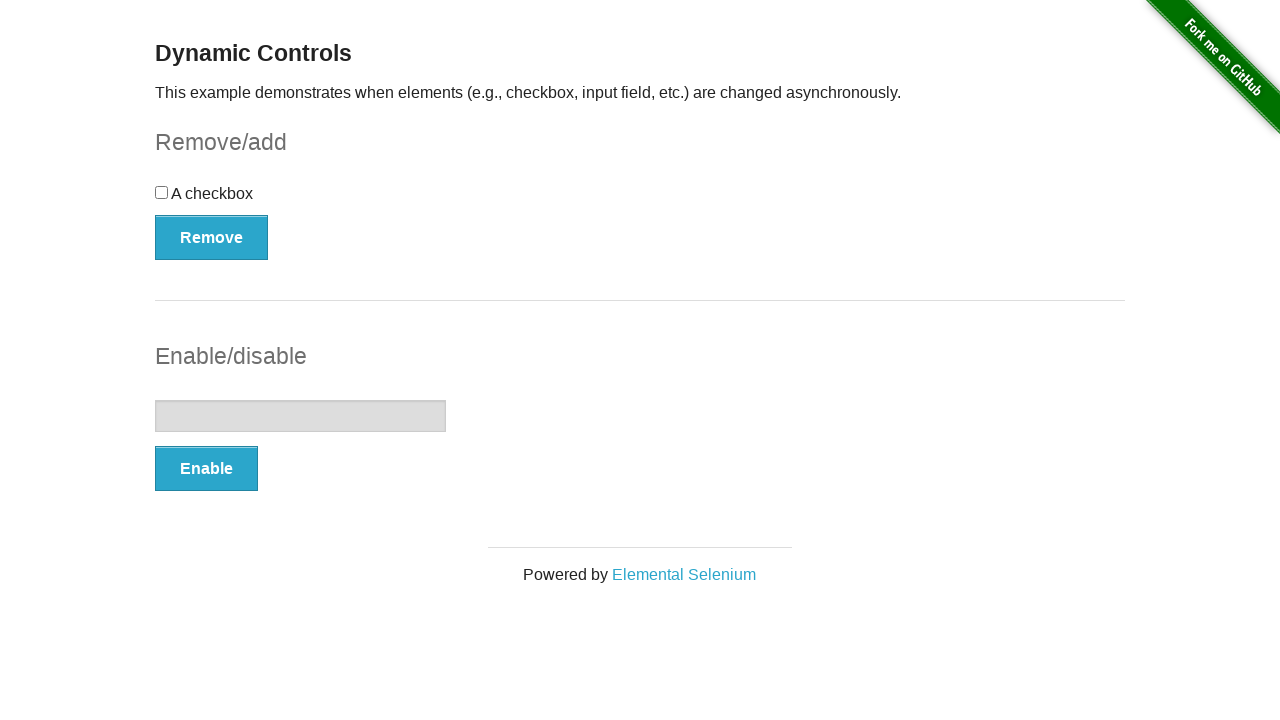

Remove button is now visible
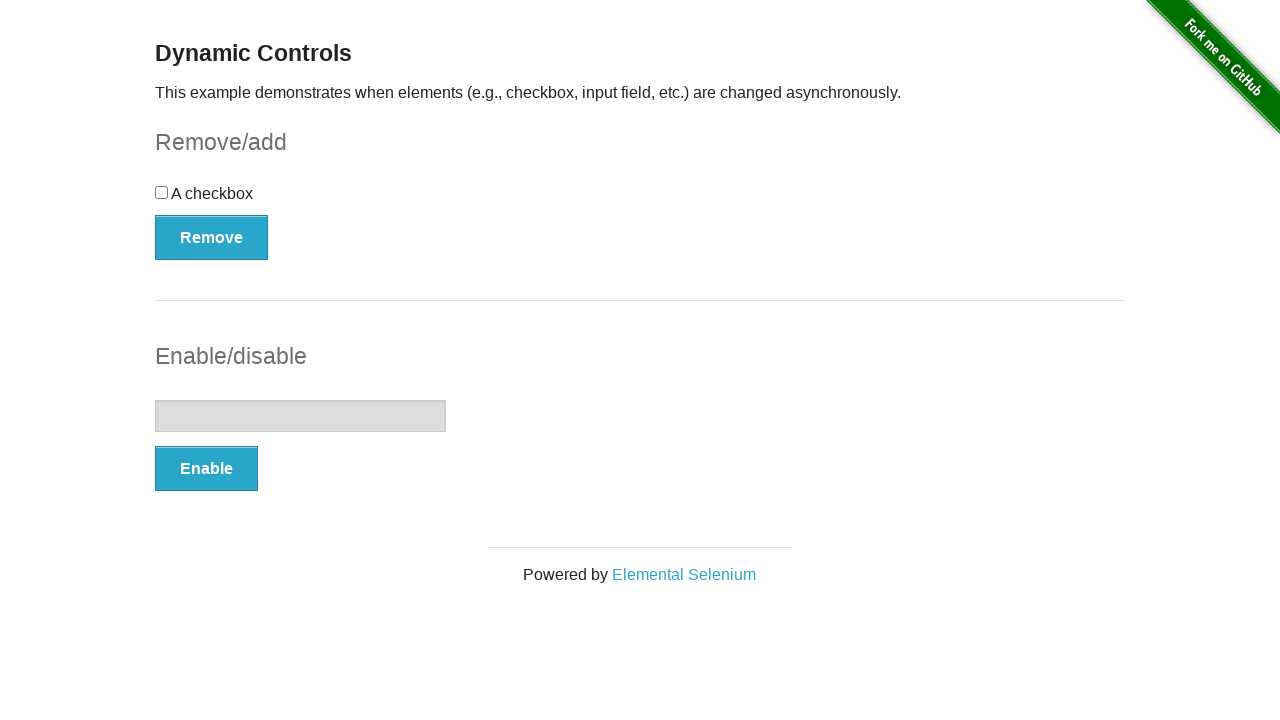

Verified heading text is 'Dynamic Controls'
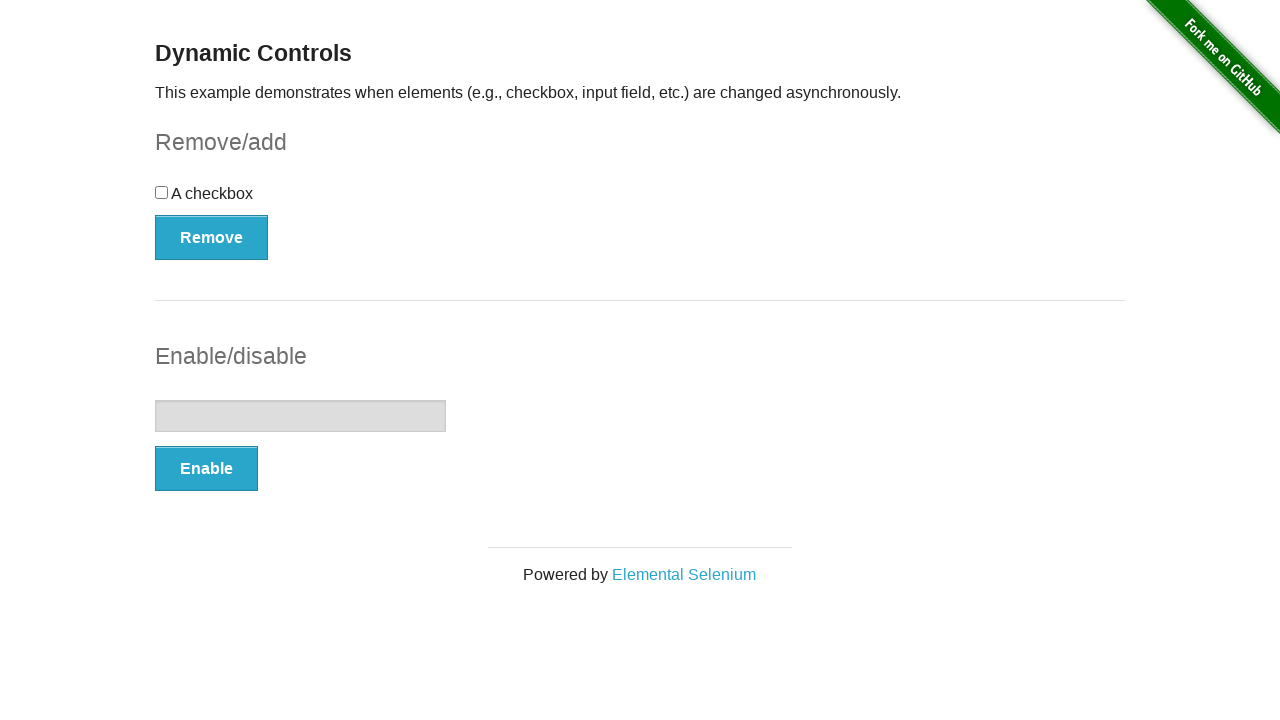

Checked the checkbox at (162, 192) on input[type='checkbox']
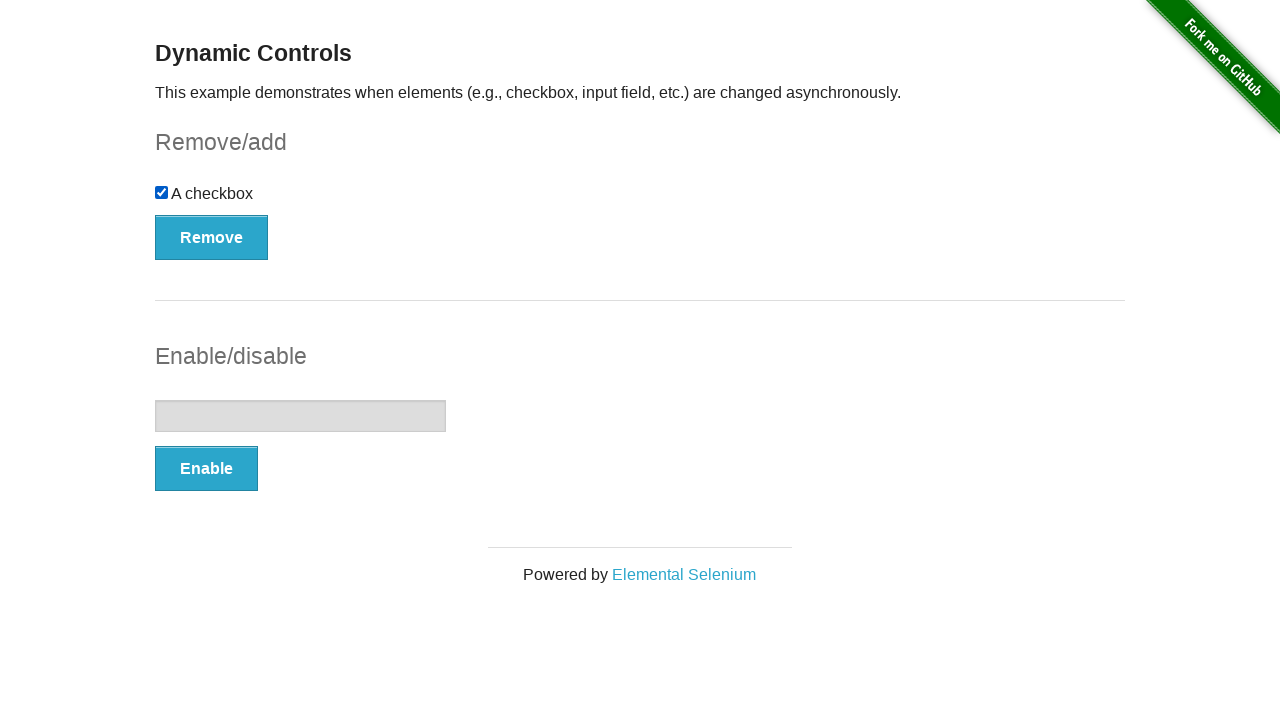

Clicked Remove button at (212, 237) on button:has-text('Remove')
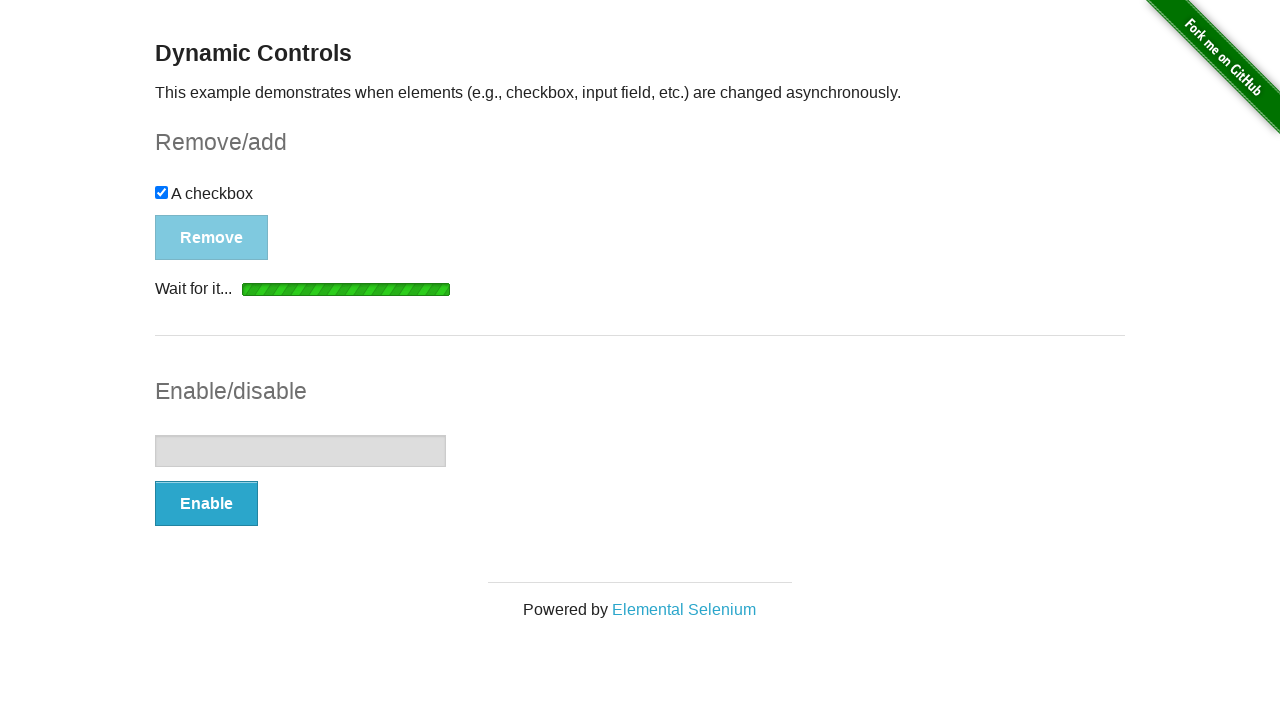

Checkbox has been removed and is now hidden
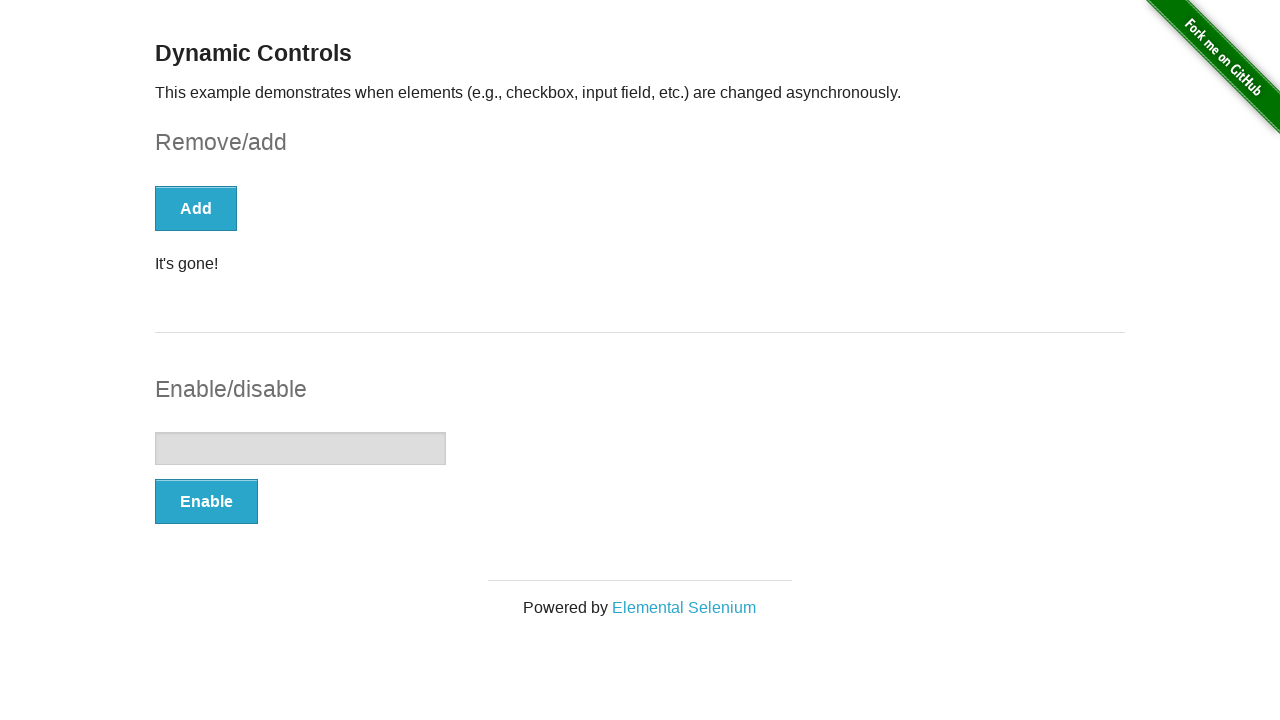

Add button is now visible
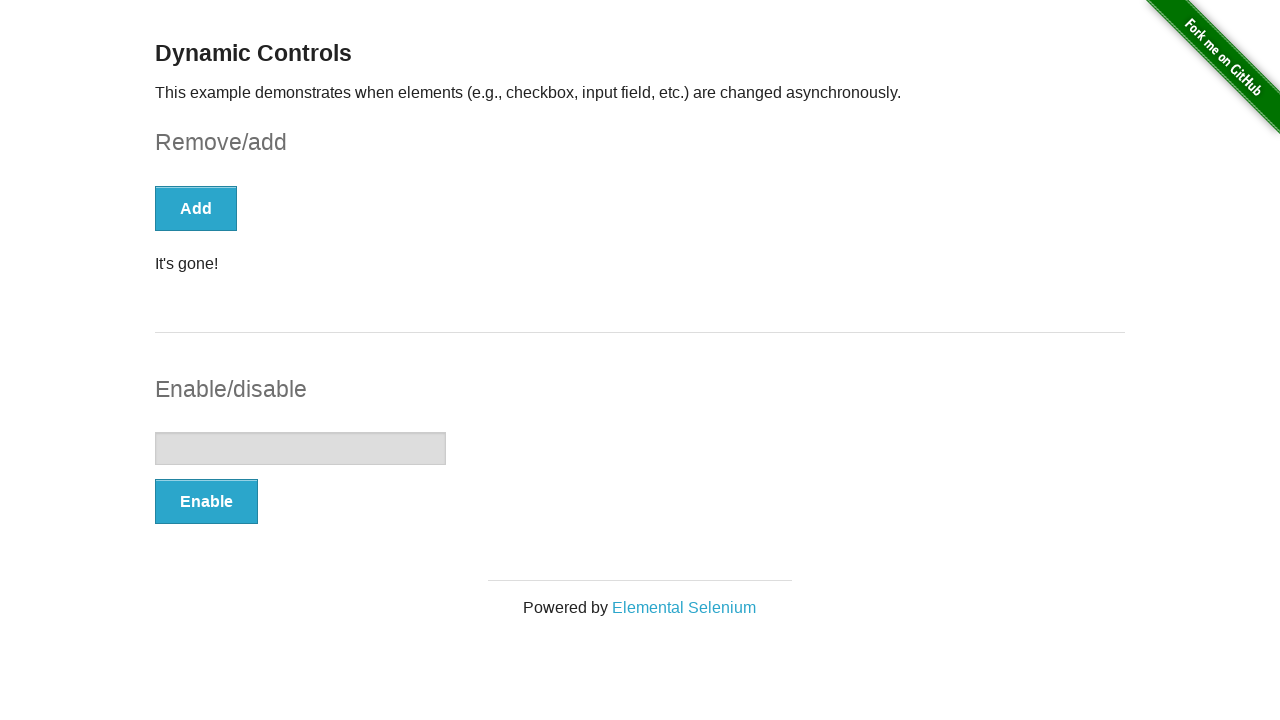

Verified 'It's gone!' message is displayed
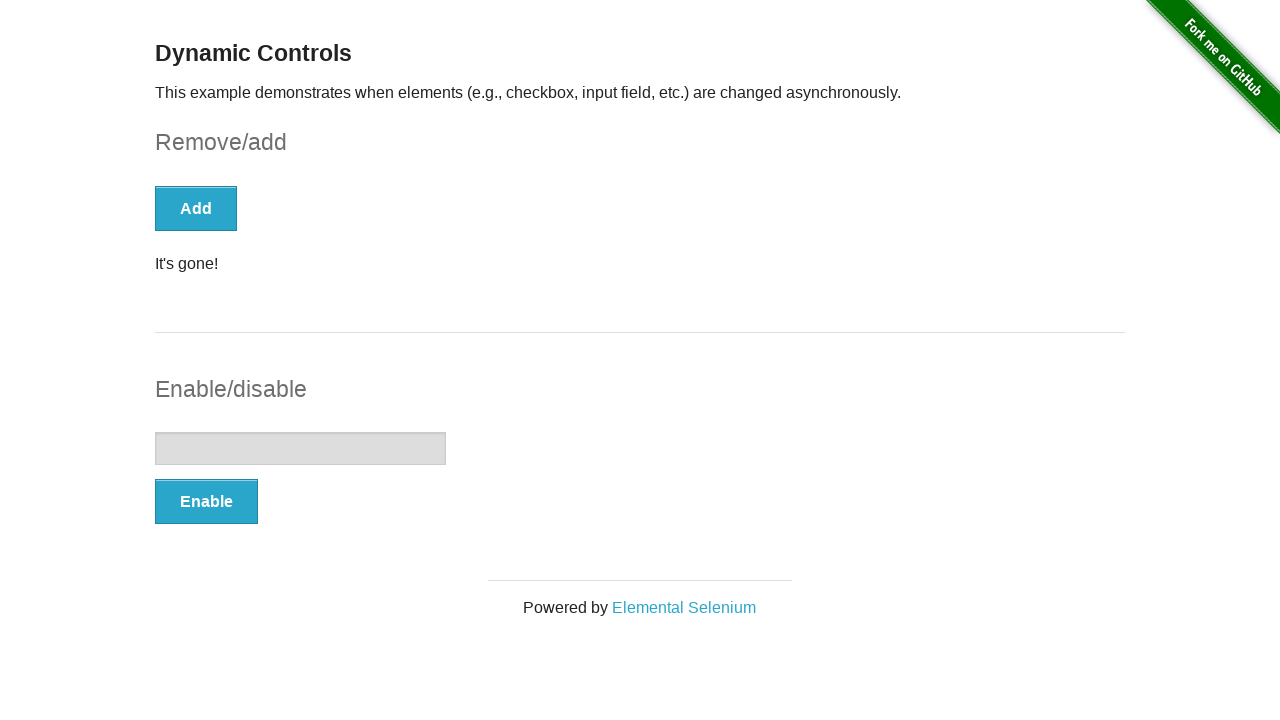

Clicked Add button at (196, 208) on button:has-text('Add')
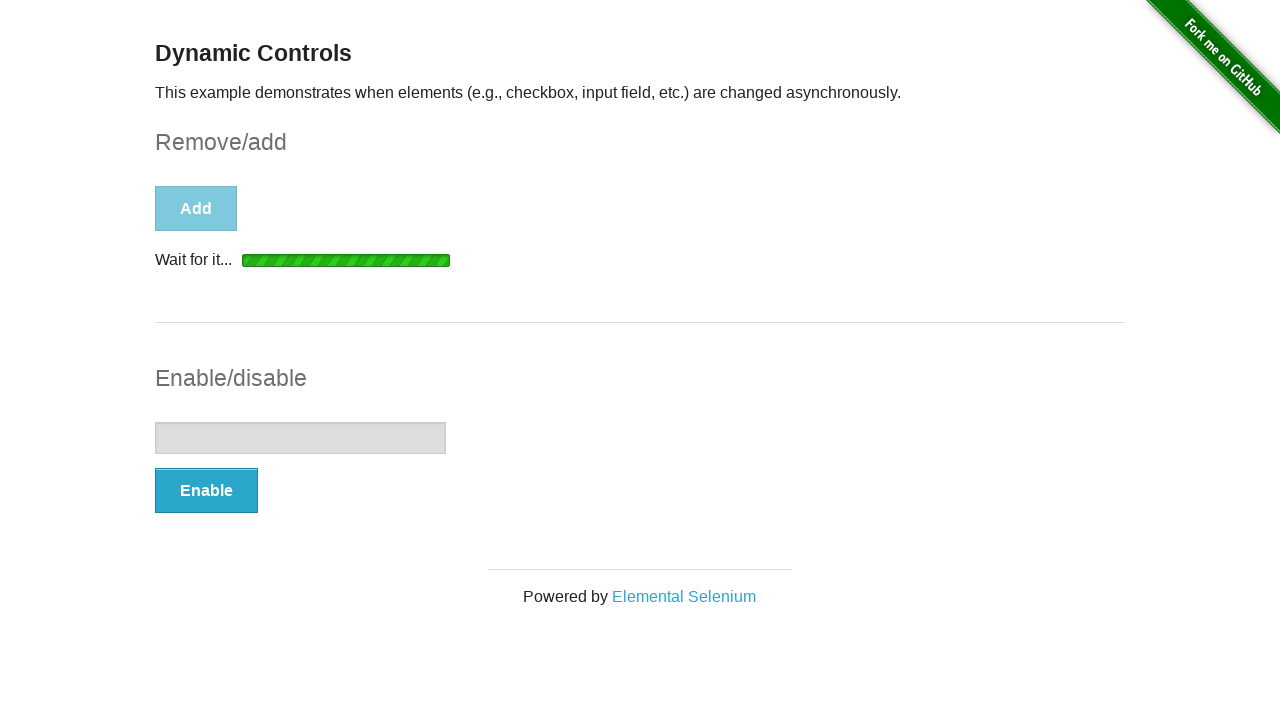

Checkbox has reappeared and is now visible
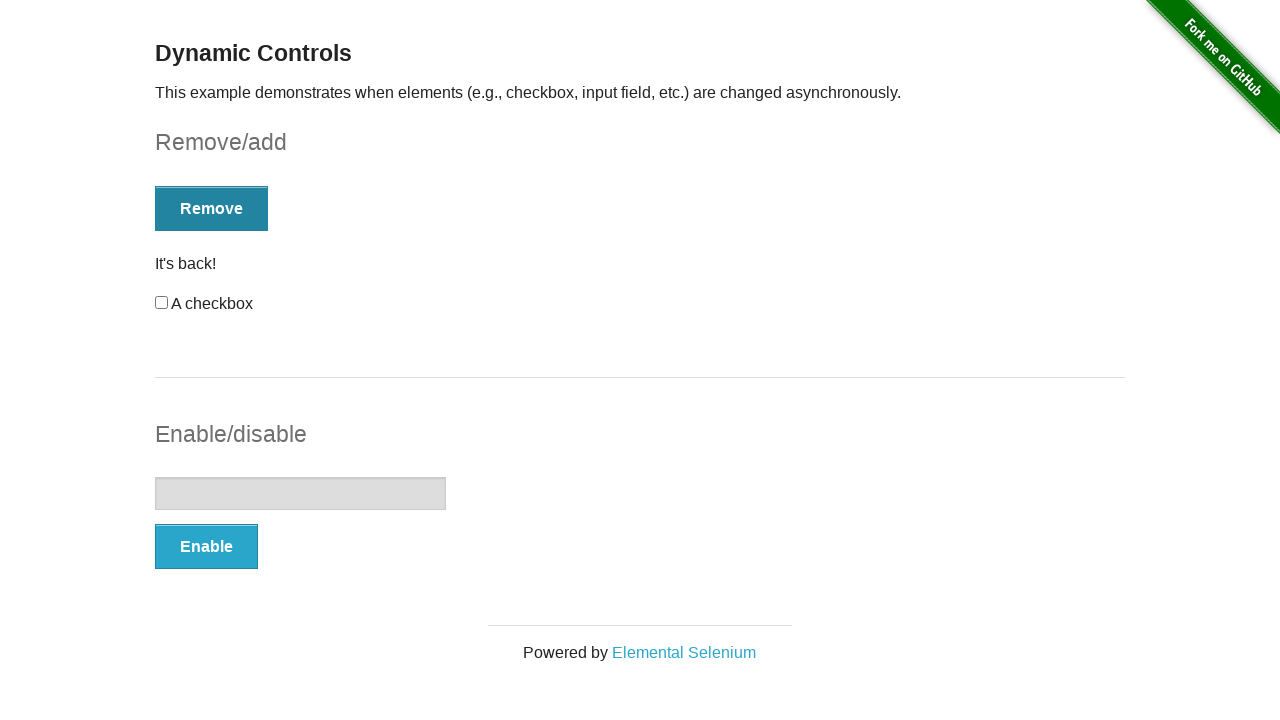

Verified 'It's back!' message is displayed
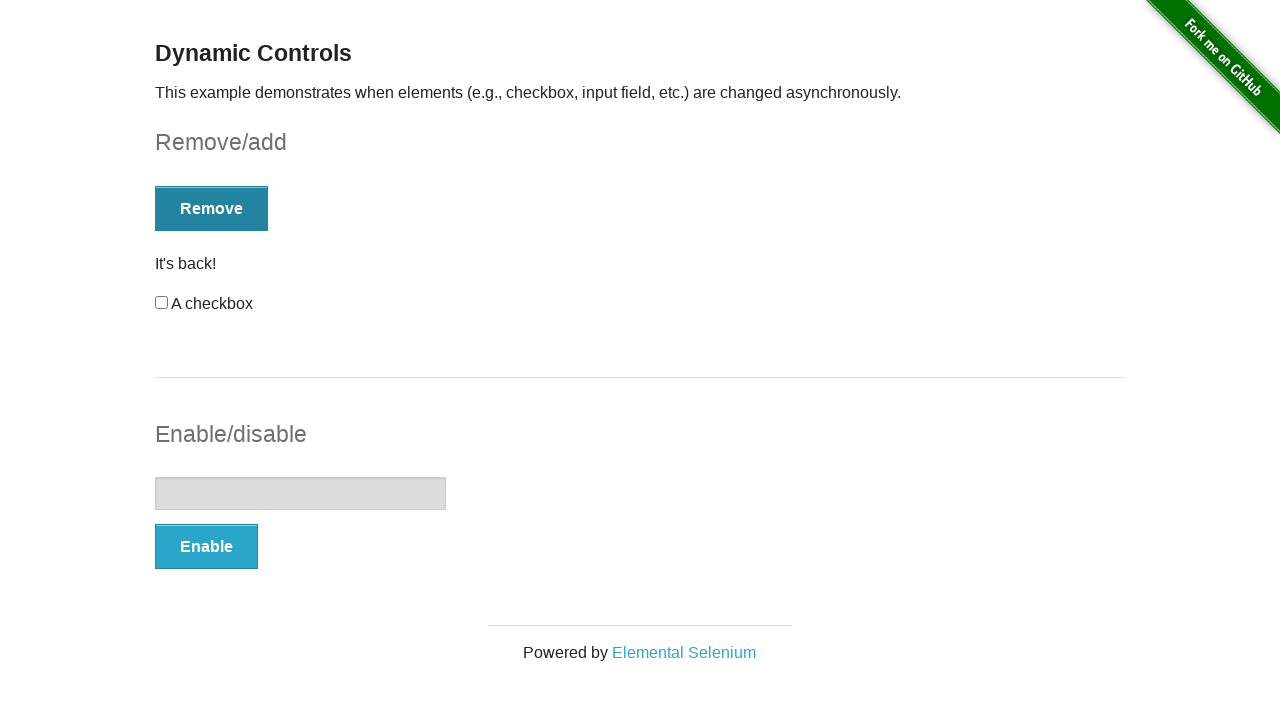

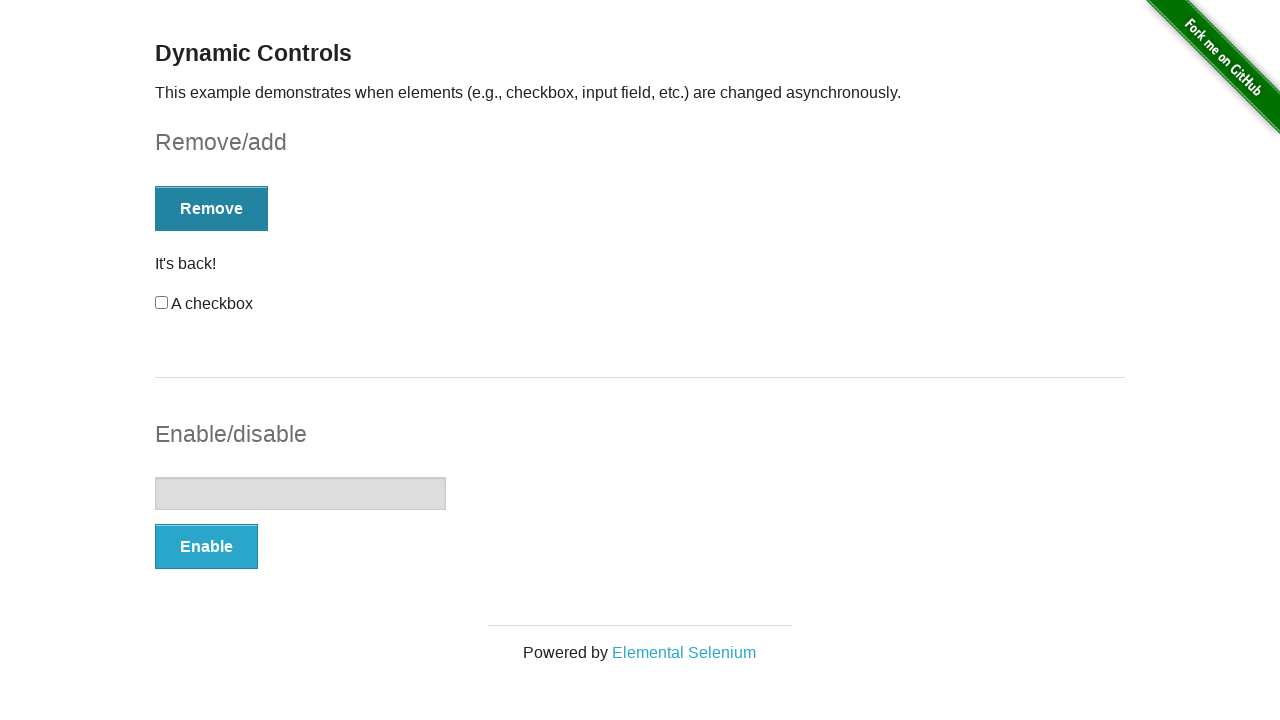